Tests that pressing Escape cancels edits and restores original text

Starting URL: https://demo.playwright.dev/todomvc

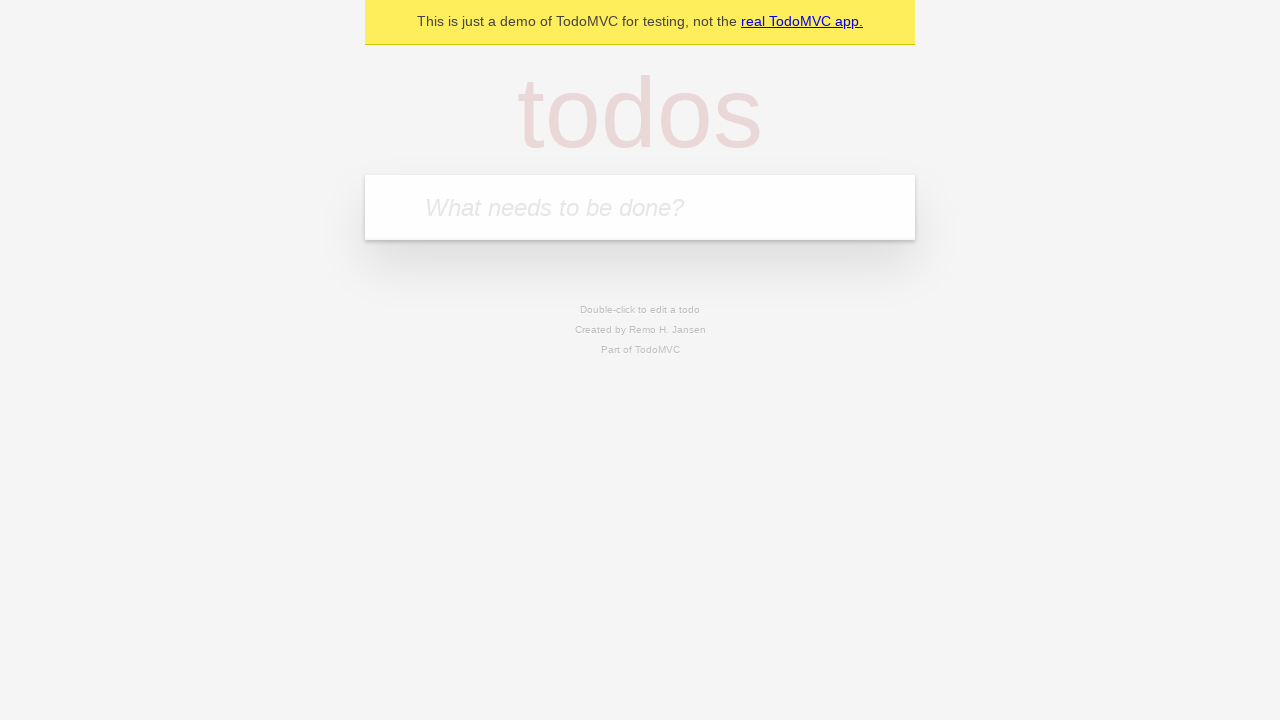

Filled todo input with 'buy some cheese' on internal:attr=[placeholder="What needs to be done?"i]
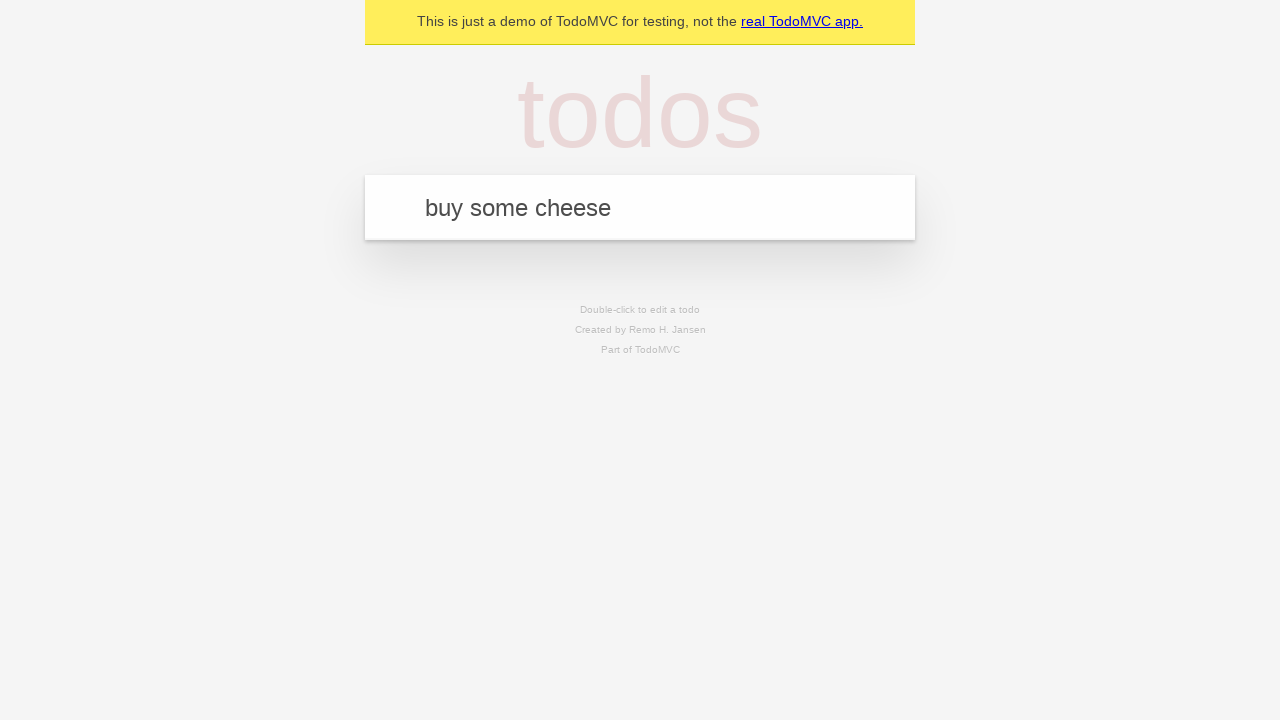

Pressed Enter to create todo 'buy some cheese' on internal:attr=[placeholder="What needs to be done?"i]
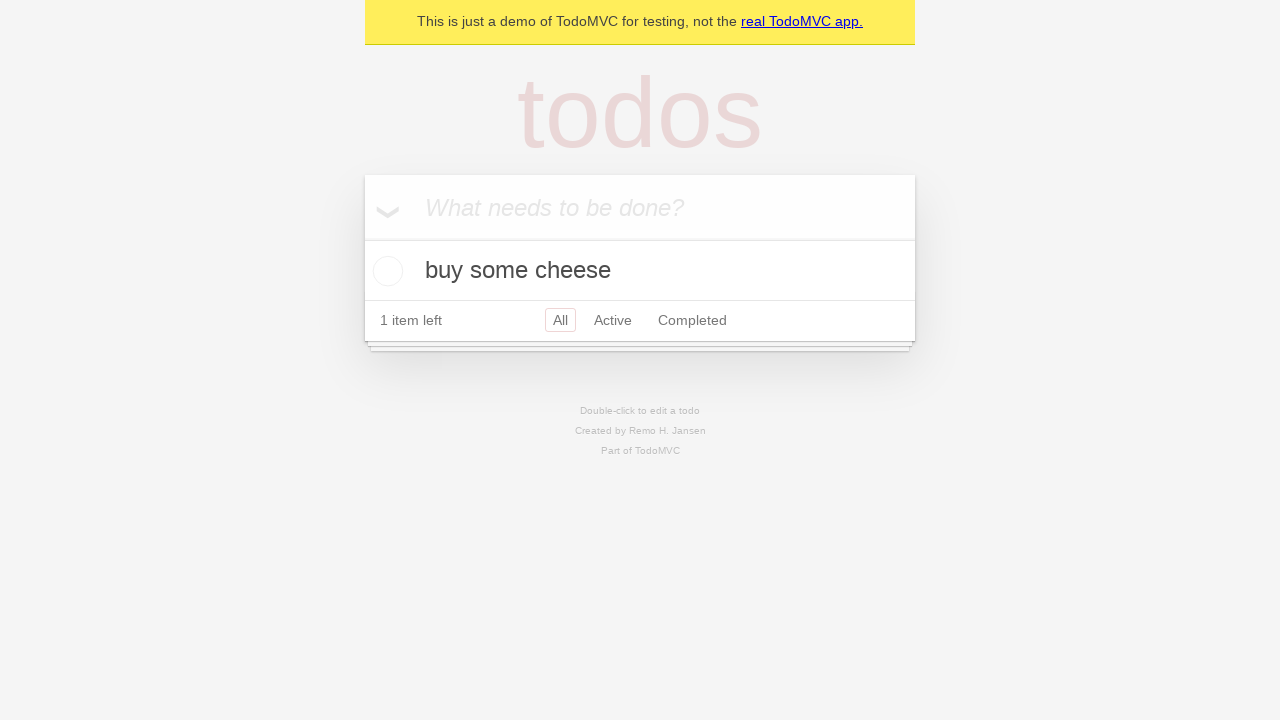

Filled todo input with 'feed the cat' on internal:attr=[placeholder="What needs to be done?"i]
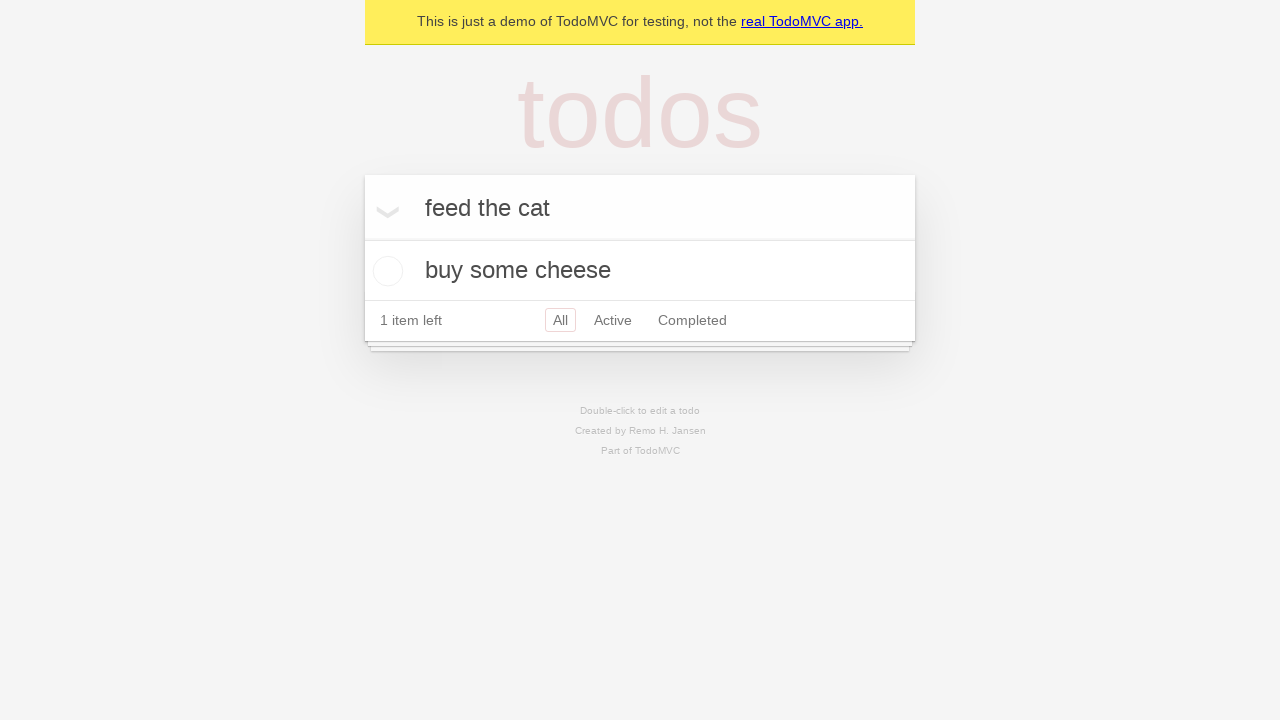

Pressed Enter to create todo 'feed the cat' on internal:attr=[placeholder="What needs to be done?"i]
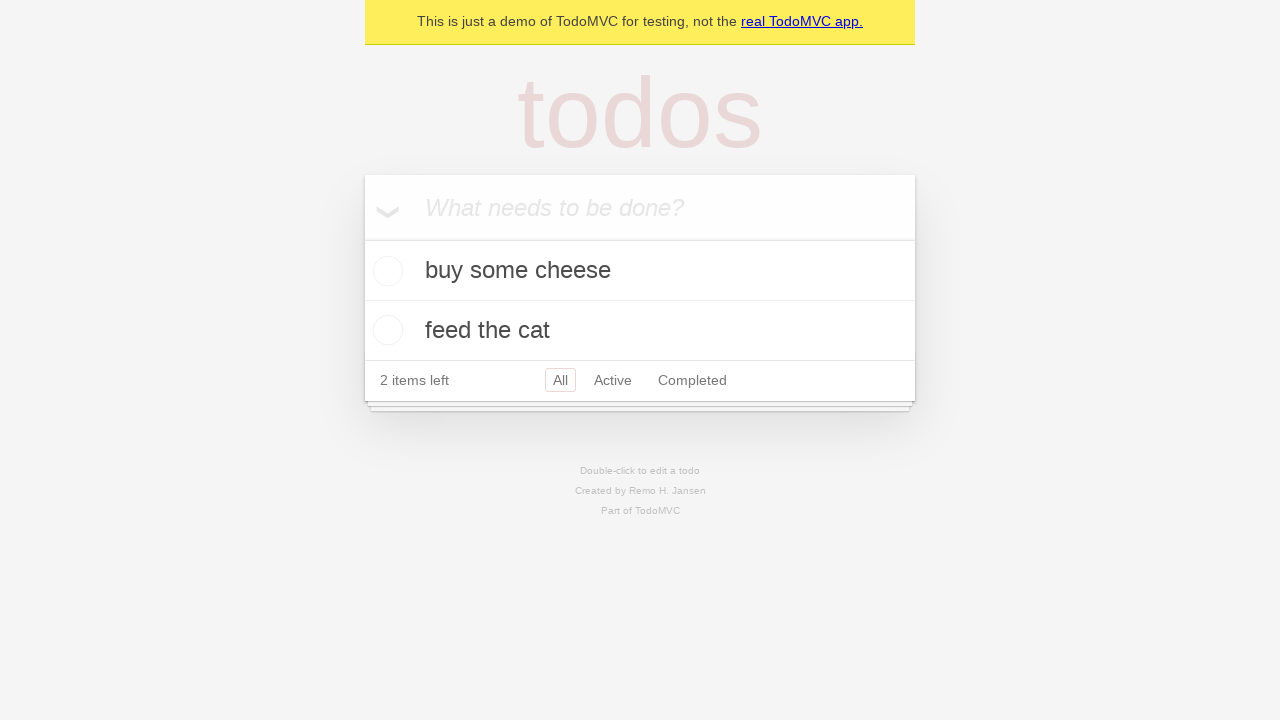

Filled todo input with 'book a doctors appointment' on internal:attr=[placeholder="What needs to be done?"i]
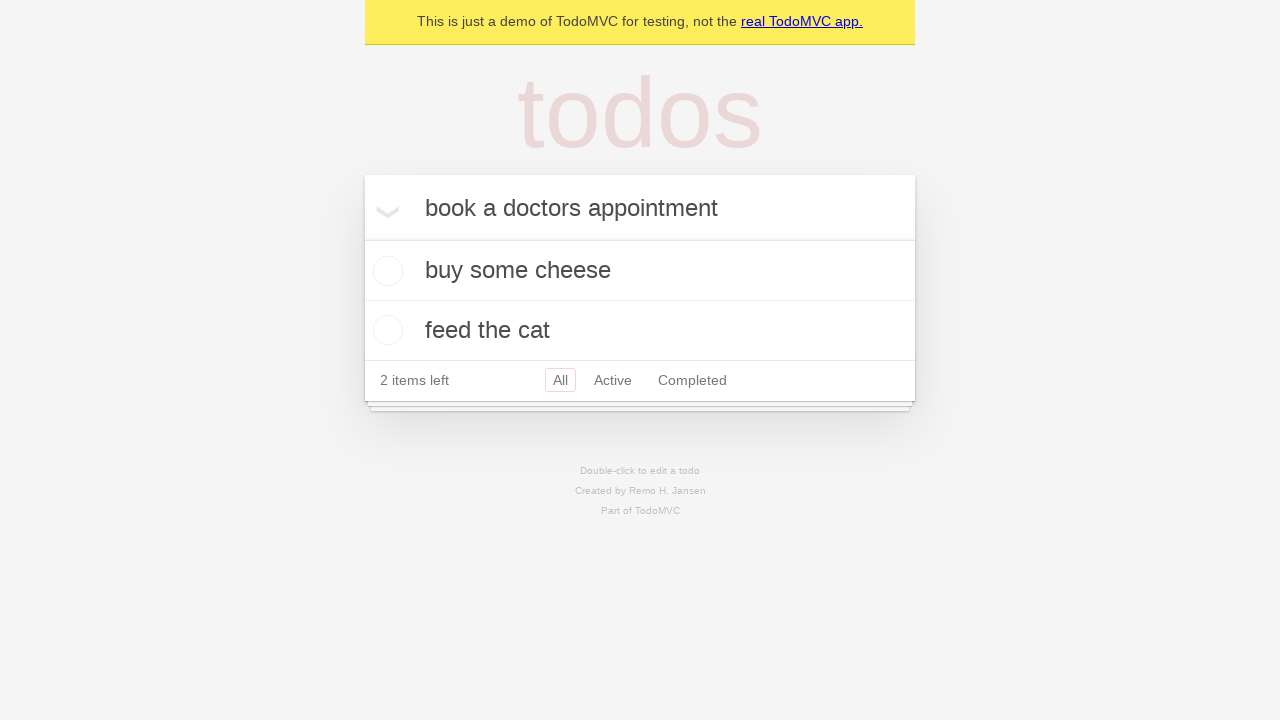

Pressed Enter to create todo 'book a doctors appointment' on internal:attr=[placeholder="What needs to be done?"i]
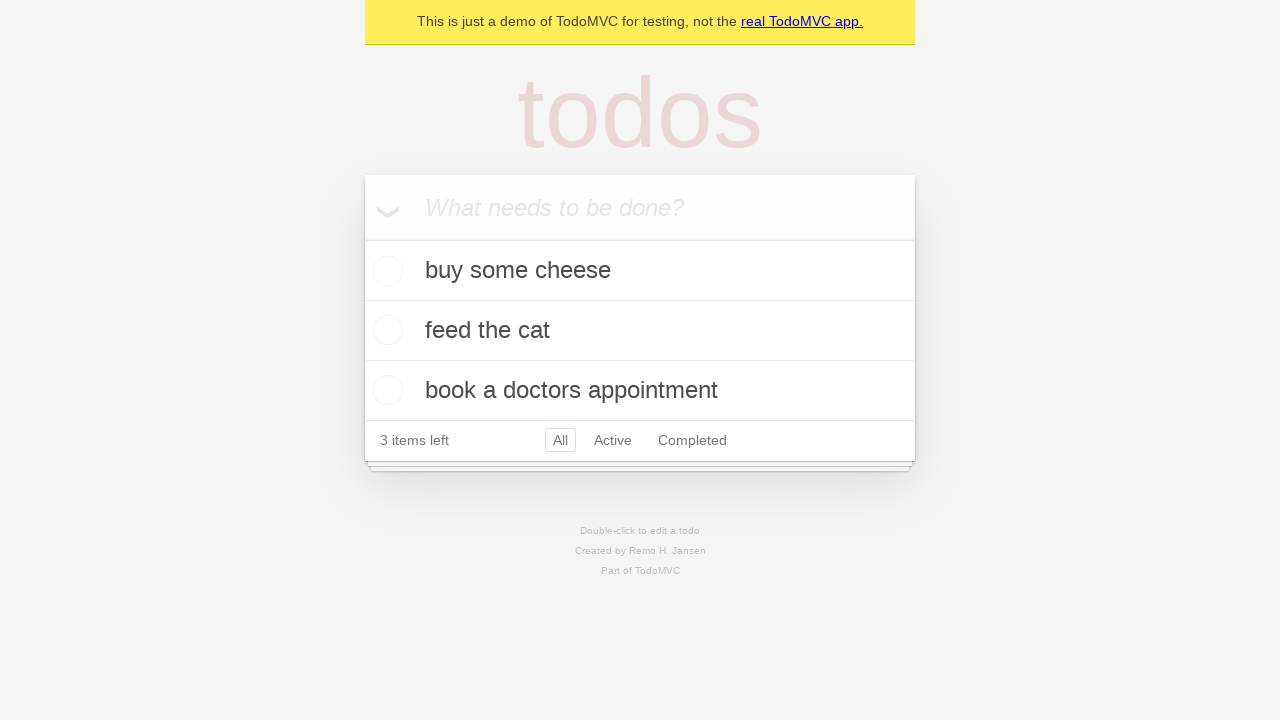

Double-clicked second todo item to enter edit mode at (640, 331) on internal:testid=[data-testid="todo-item"s] >> nth=1
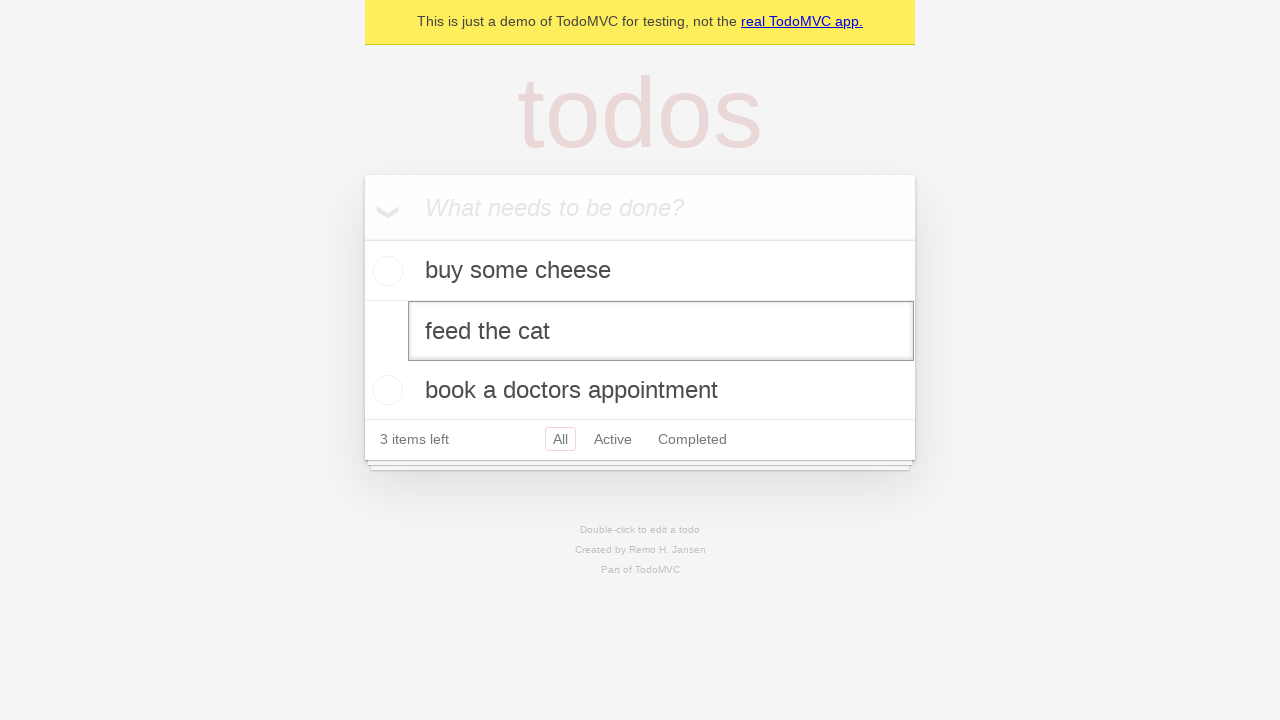

Filled edit textbox with 'buy some sausages' on internal:testid=[data-testid="todo-item"s] >> nth=1 >> internal:role=textbox[nam
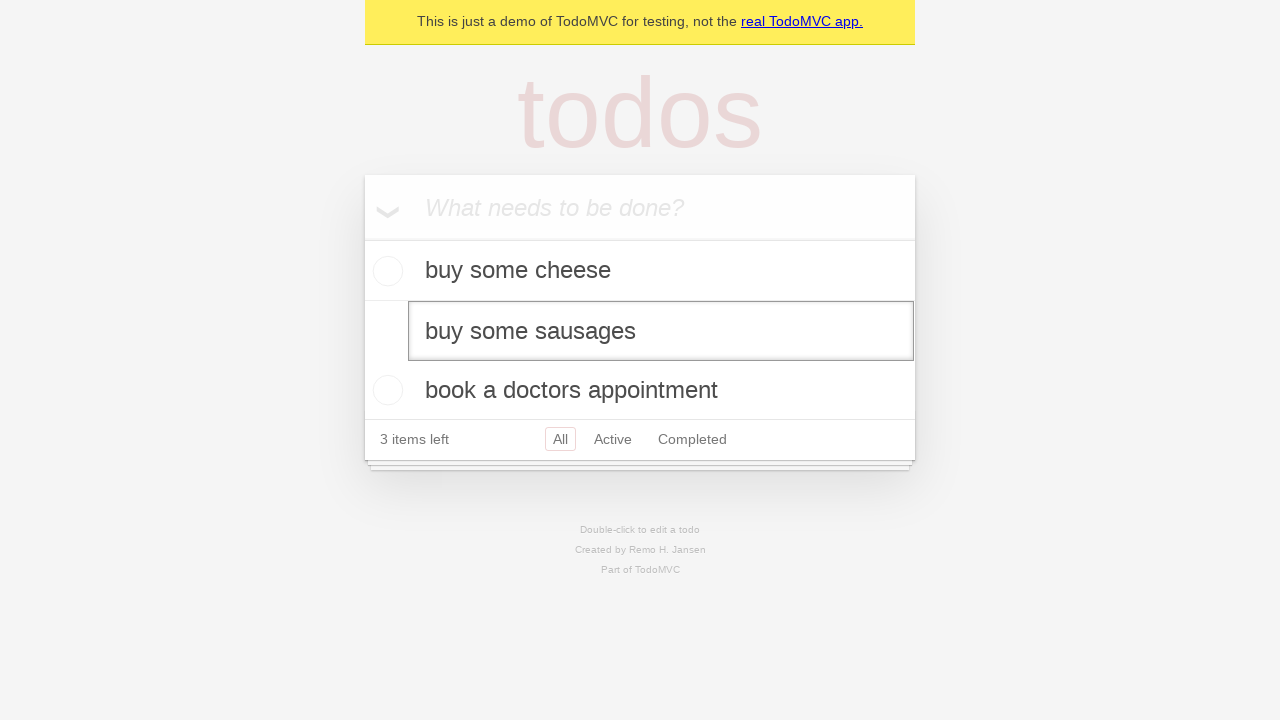

Pressed Escape to cancel edits and restore original text on internal:testid=[data-testid="todo-item"s] >> nth=1 >> internal:role=textbox[nam
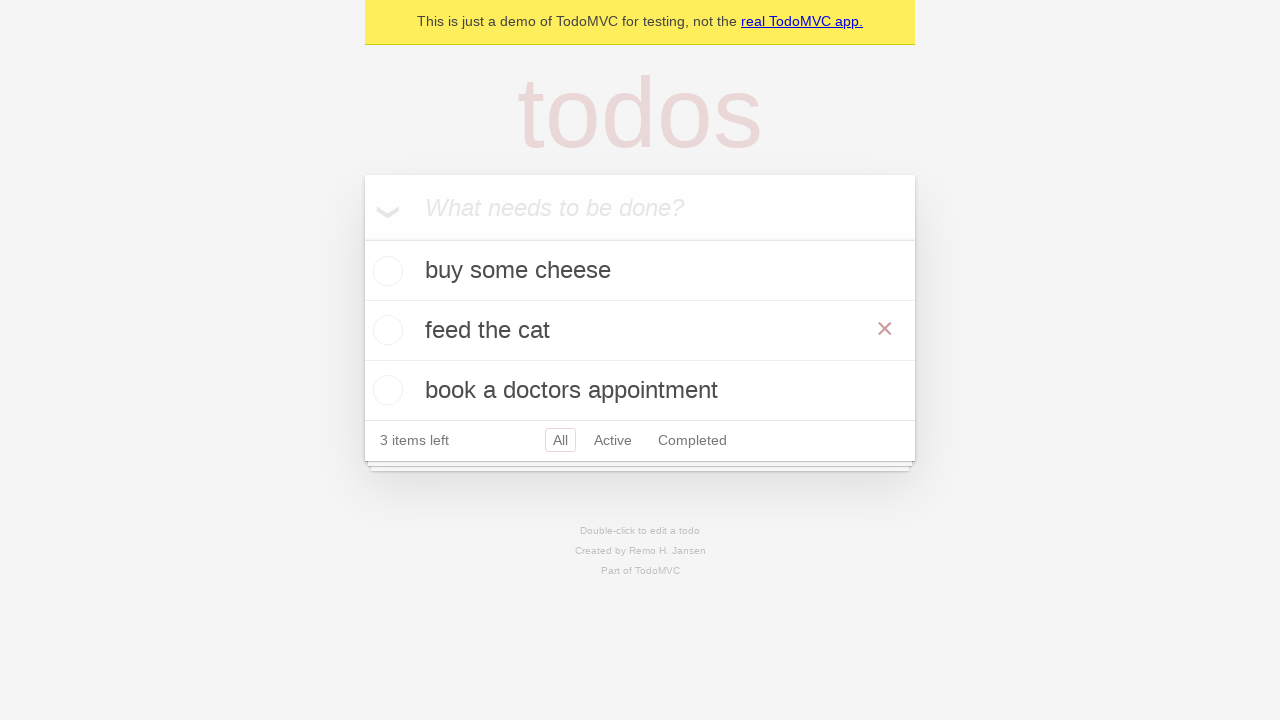

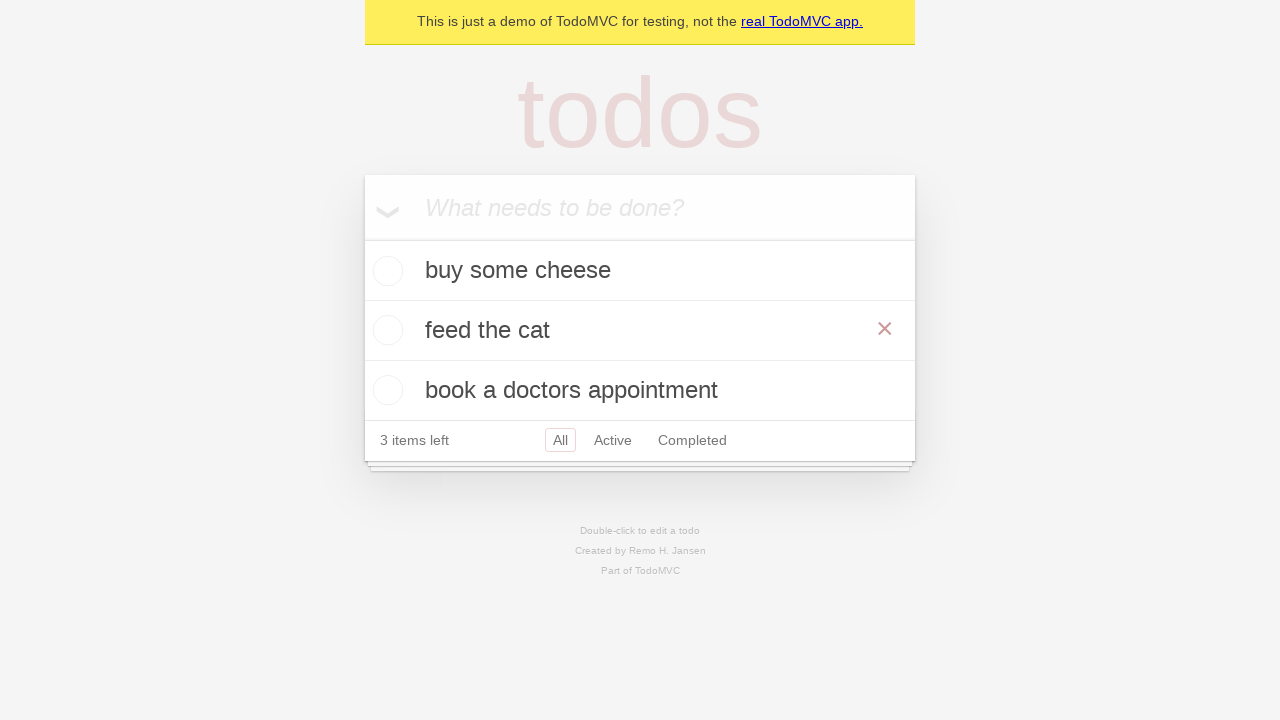